Tests confirmation alert with explicit wait and scroll, then dismisses the dialog

Starting URL: https://demoqa.com/alerts

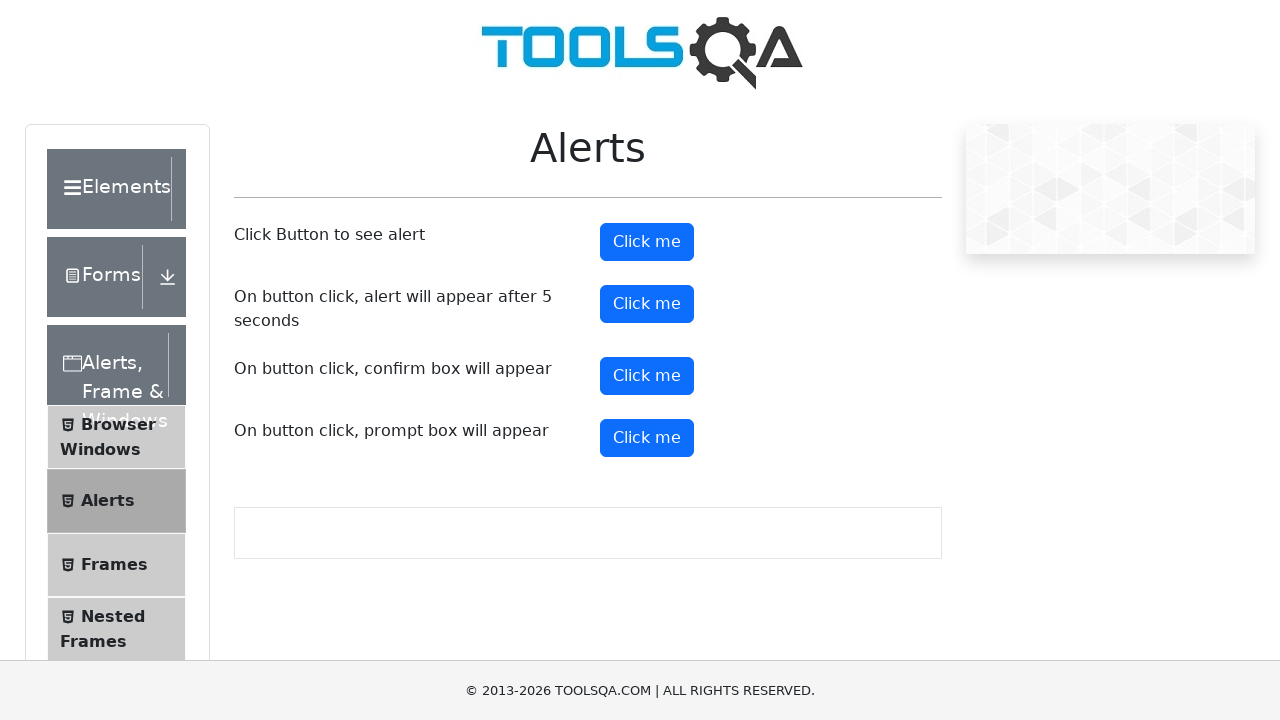

Set up dialog handler to dismiss confirmation alerts
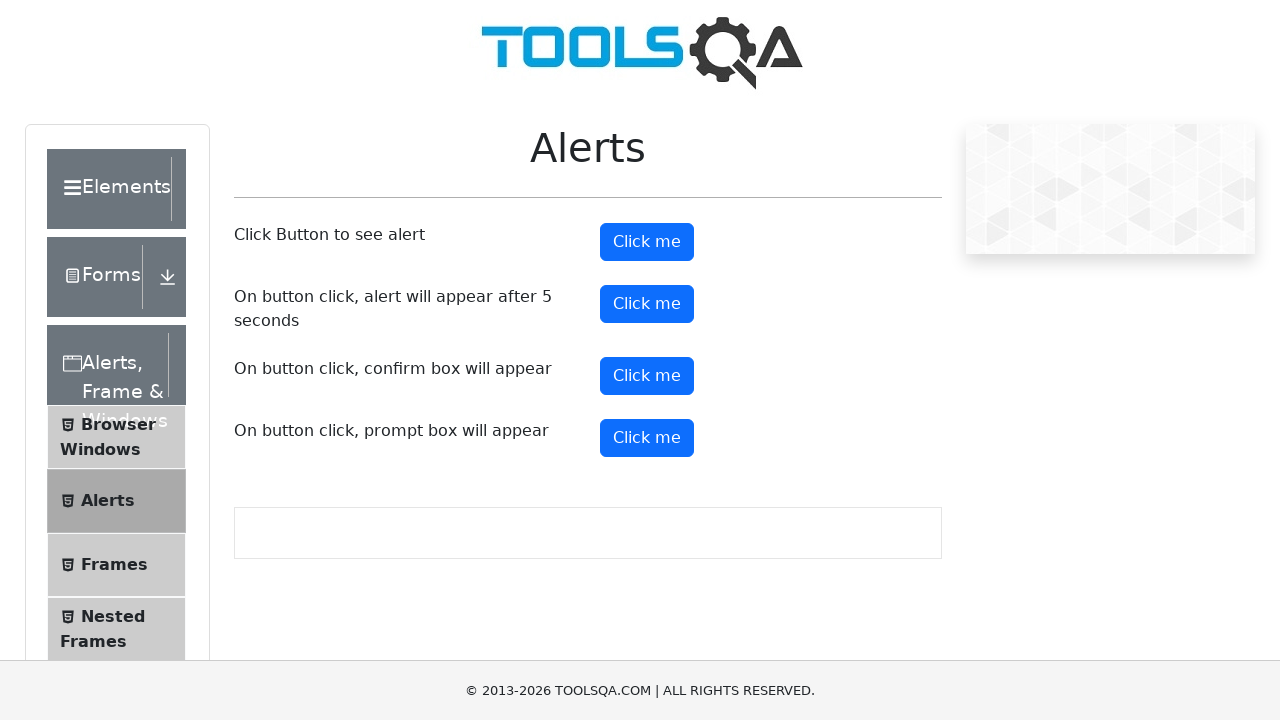

Located the confirm button element
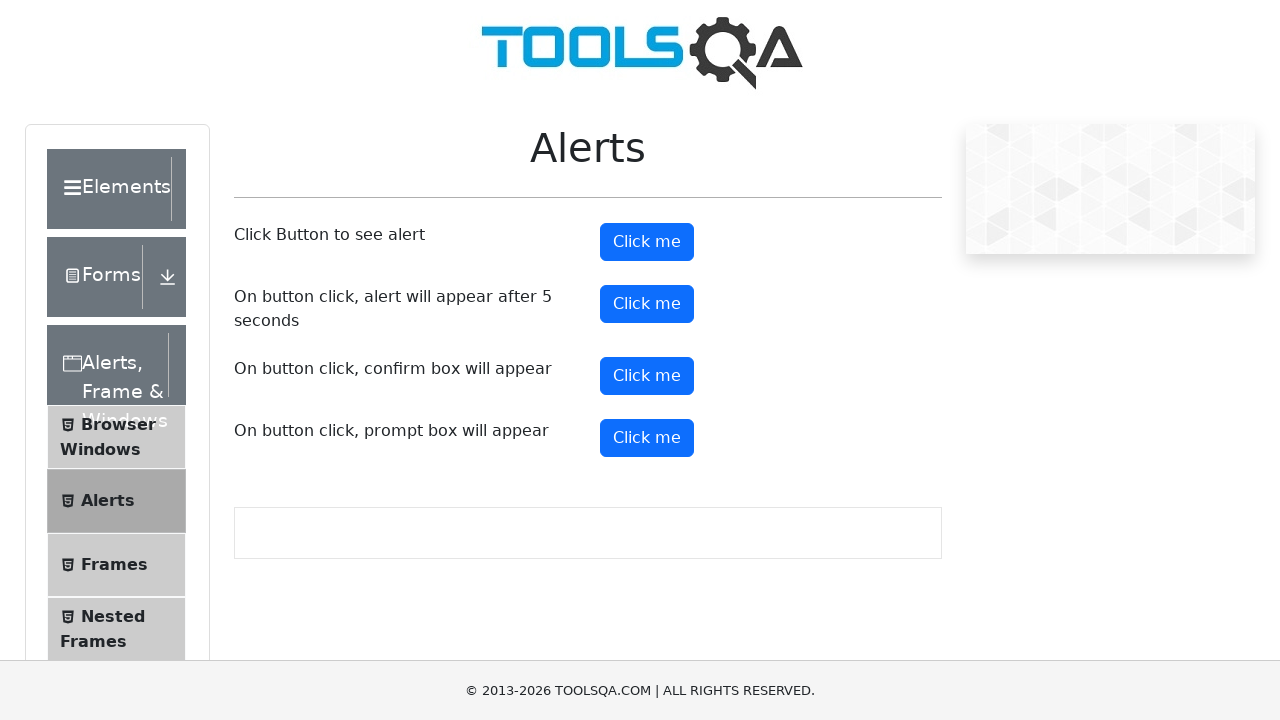

Scrolled confirm button into view
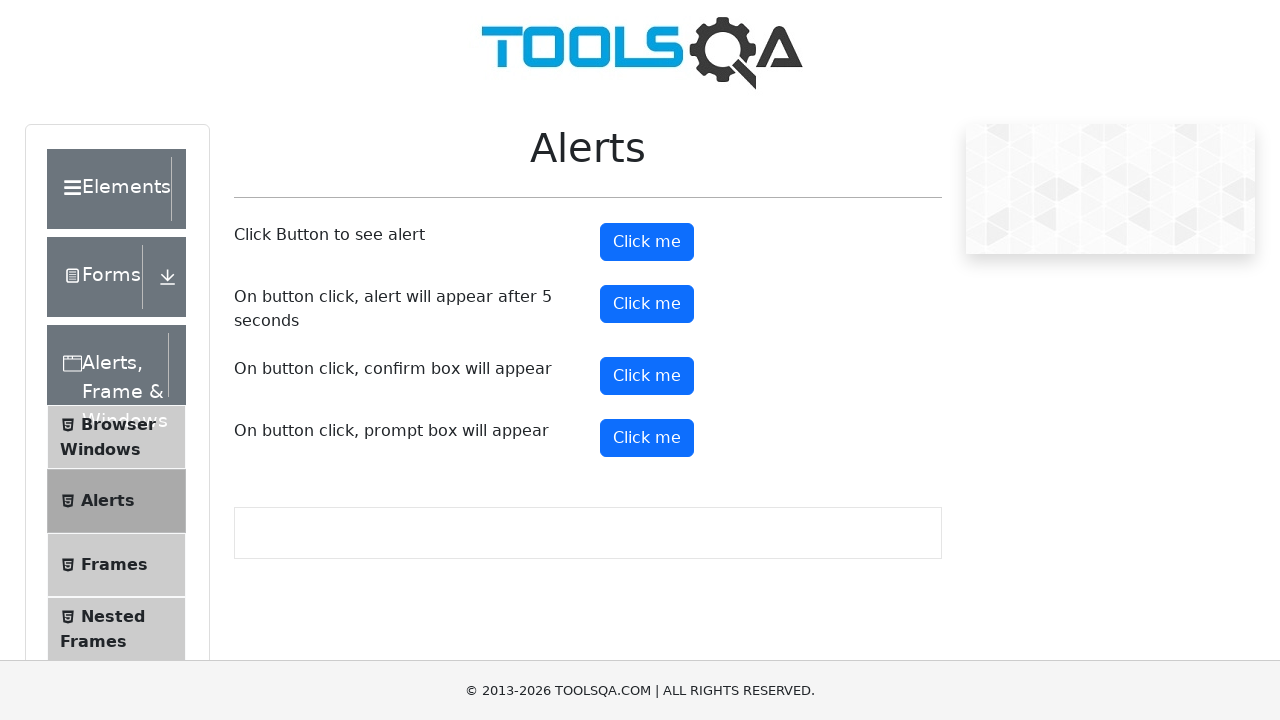

Clicked the confirm button to trigger confirmation alert at (647, 376) on #confirmButton
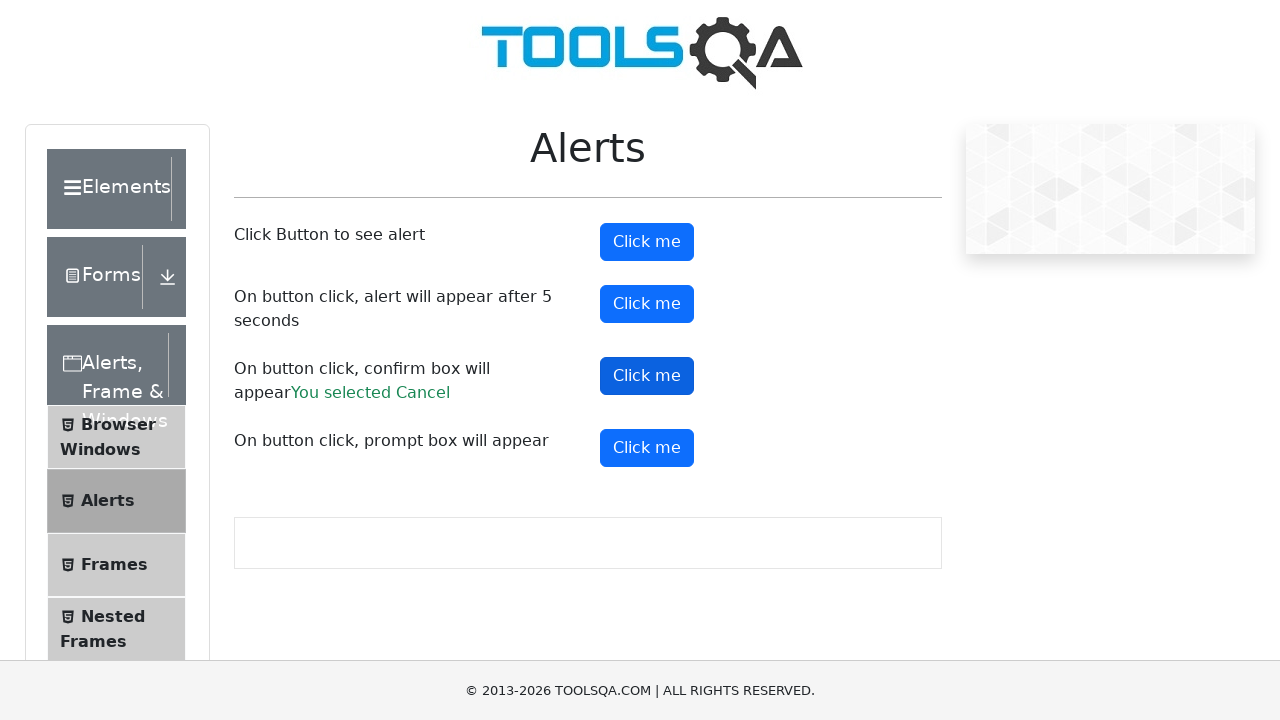

Confirmation result message appeared after dismissing the alert
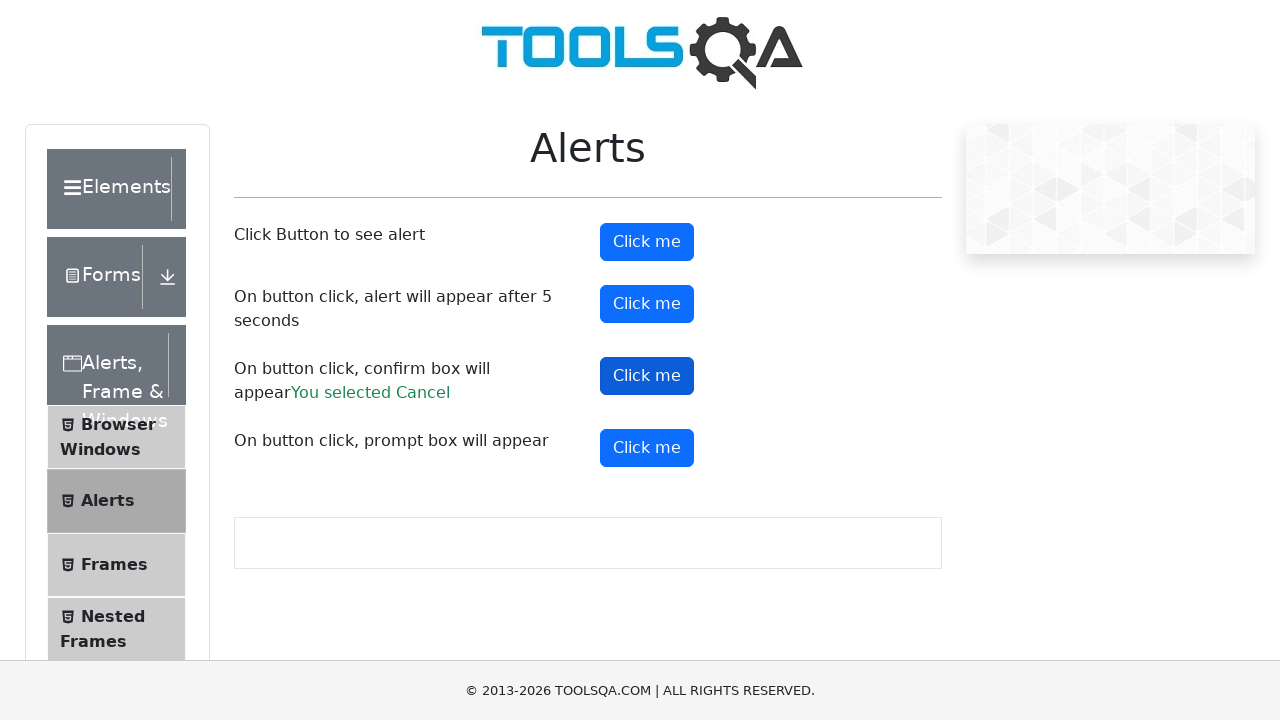

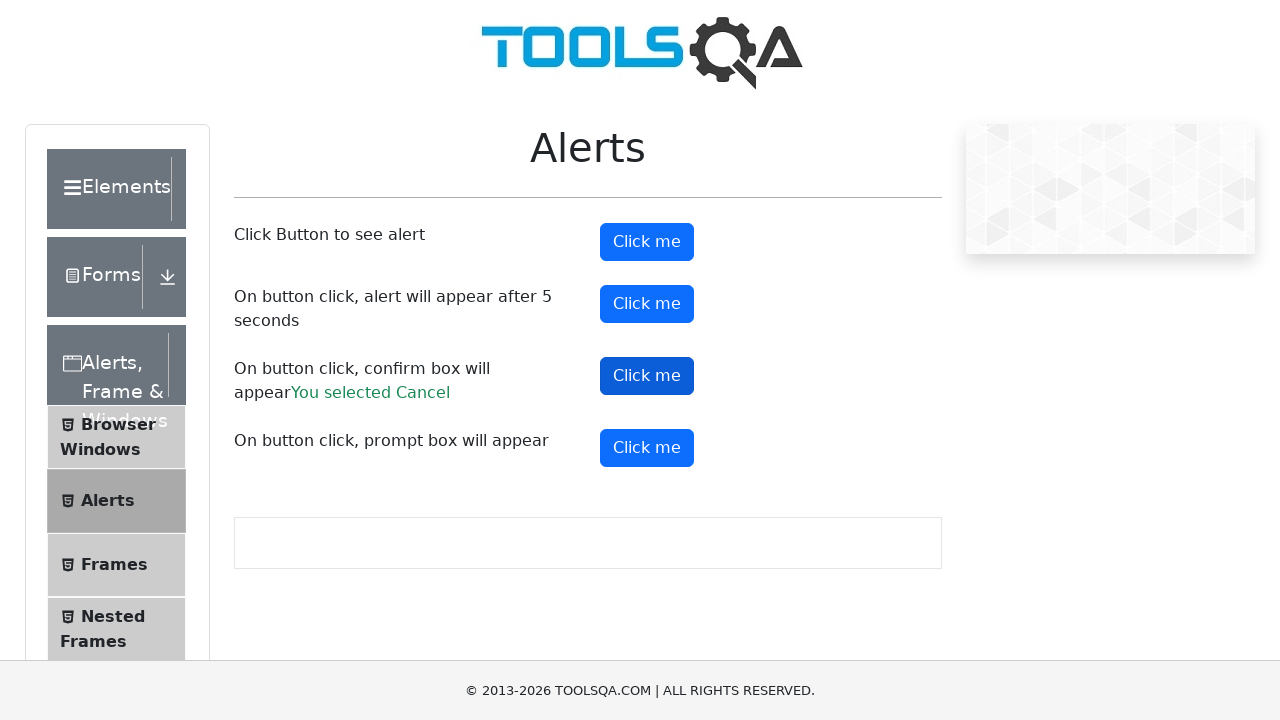